Tests that the todo counter displays the correct number of items

Starting URL: https://demo.playwright.dev/todomvc

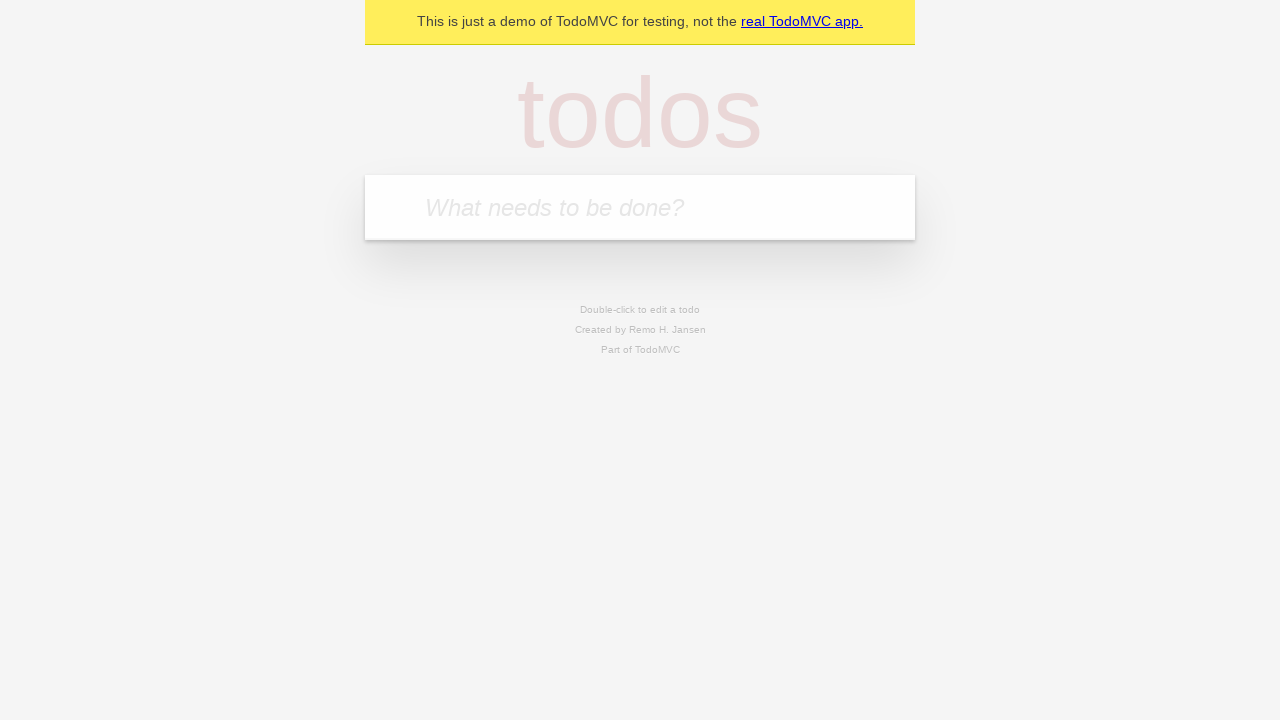

Filled new todo input with 'buy some cheese' on internal:attr=[placeholder="What needs to be done?"i]
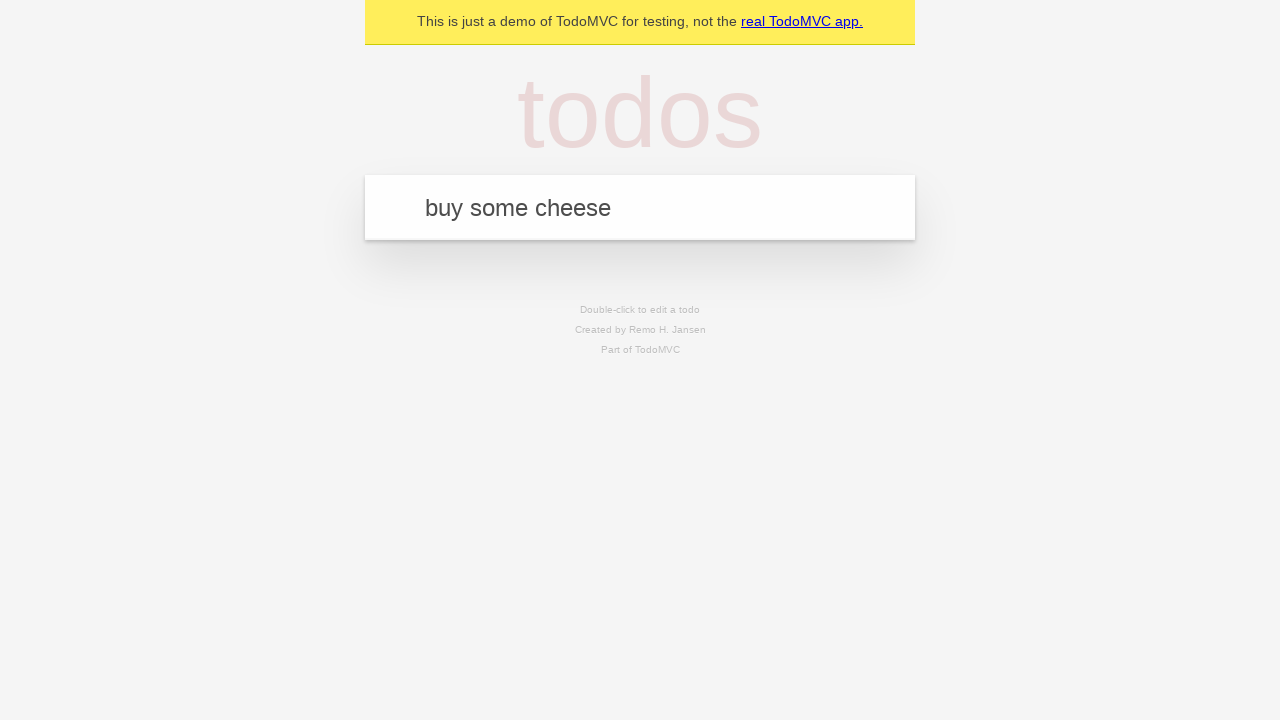

Pressed Enter to add first todo on internal:attr=[placeholder="What needs to be done?"i]
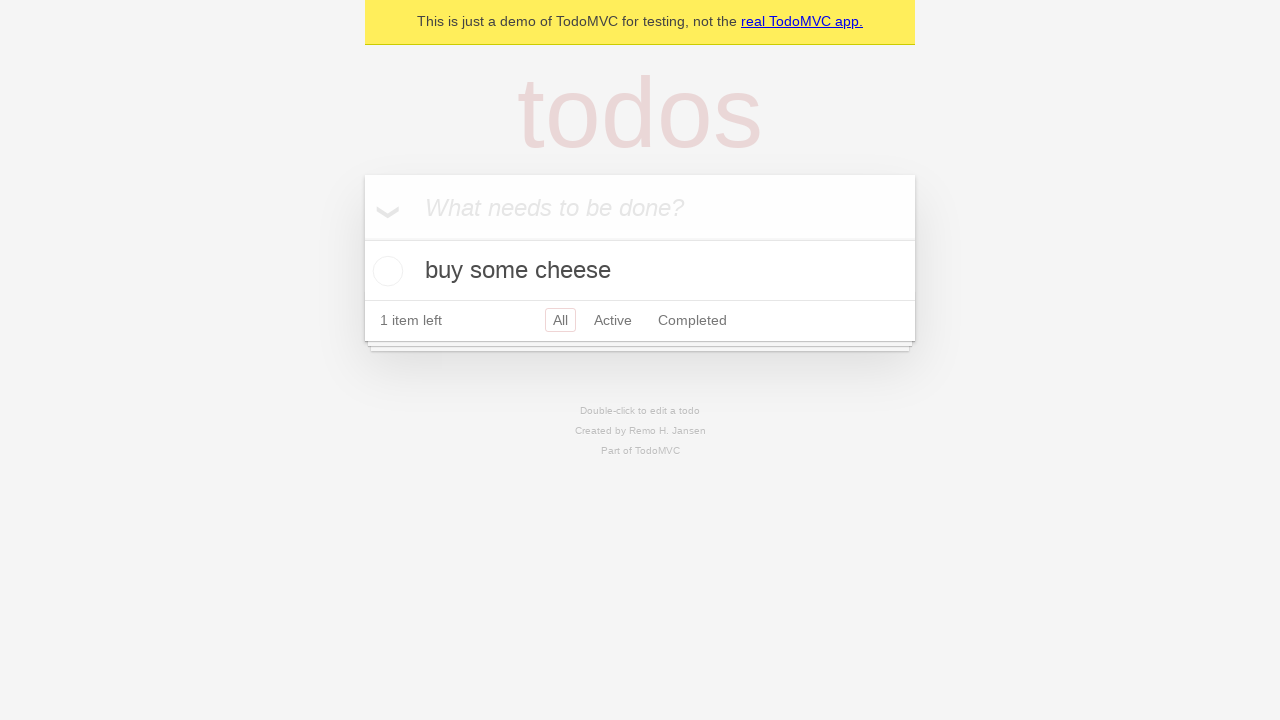

Todo counter element appeared
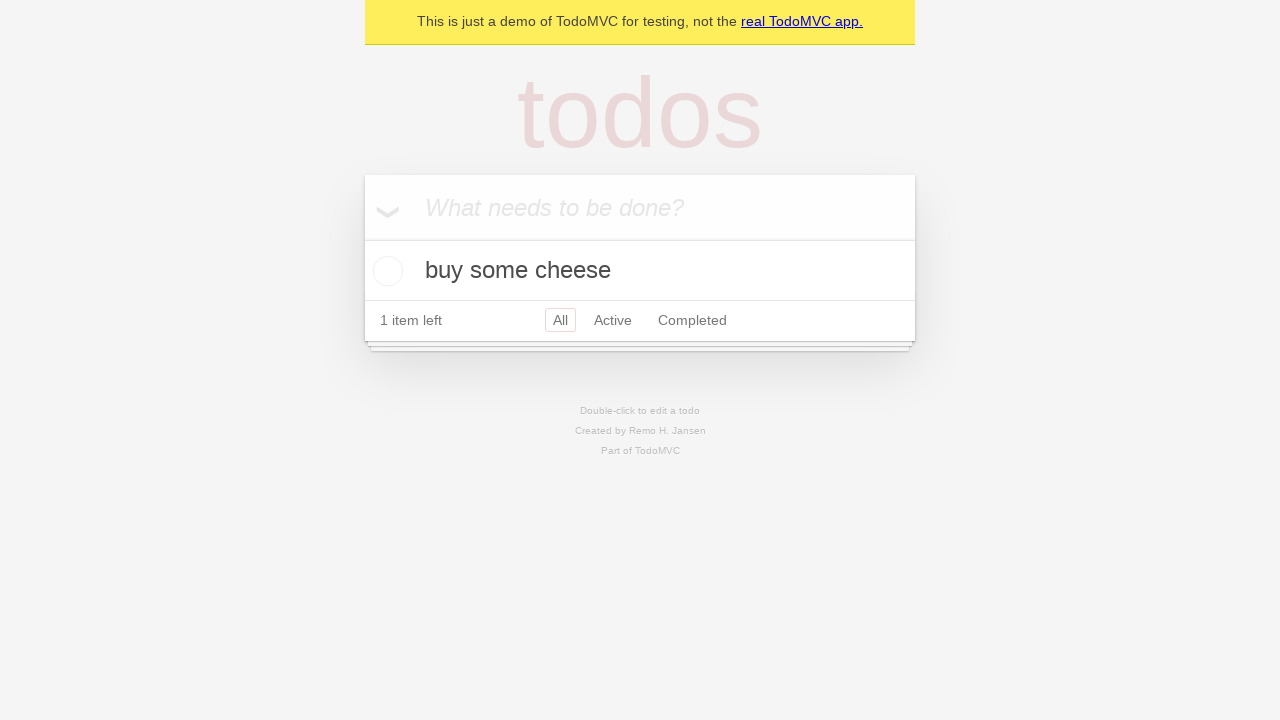

Filled new todo input with 'feed the cat' on internal:attr=[placeholder="What needs to be done?"i]
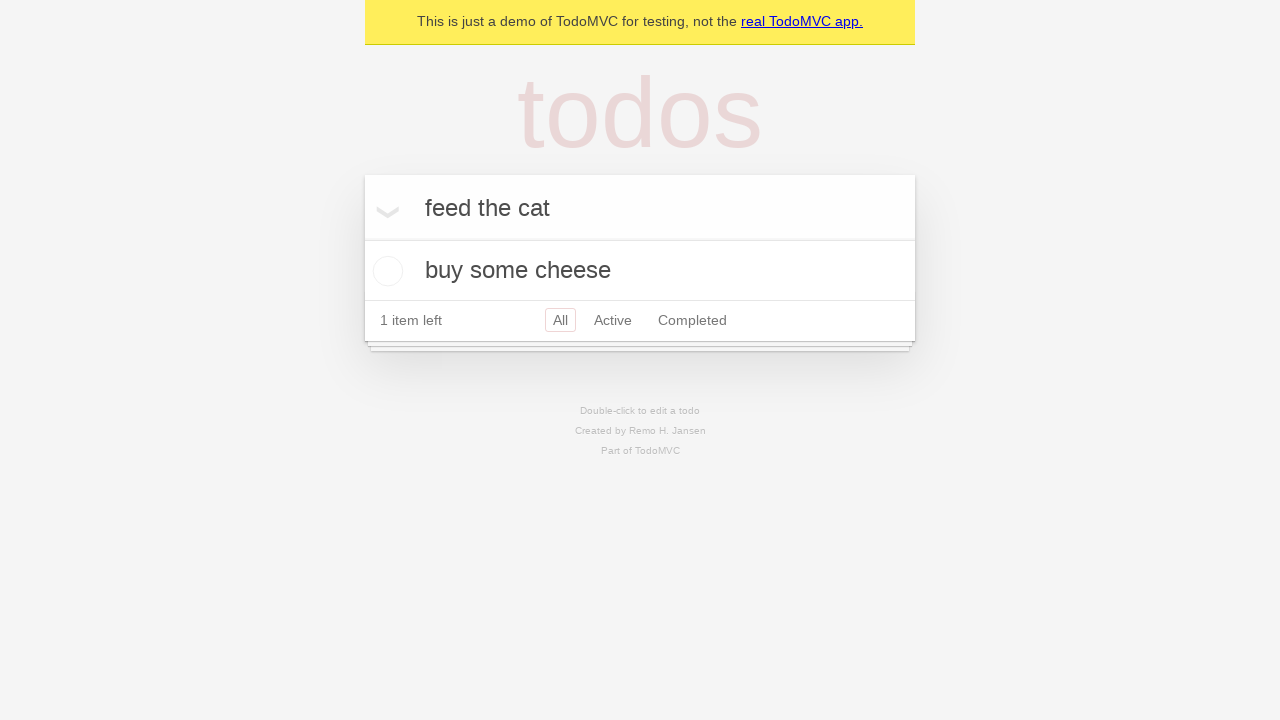

Pressed Enter to add second todo on internal:attr=[placeholder="What needs to be done?"i]
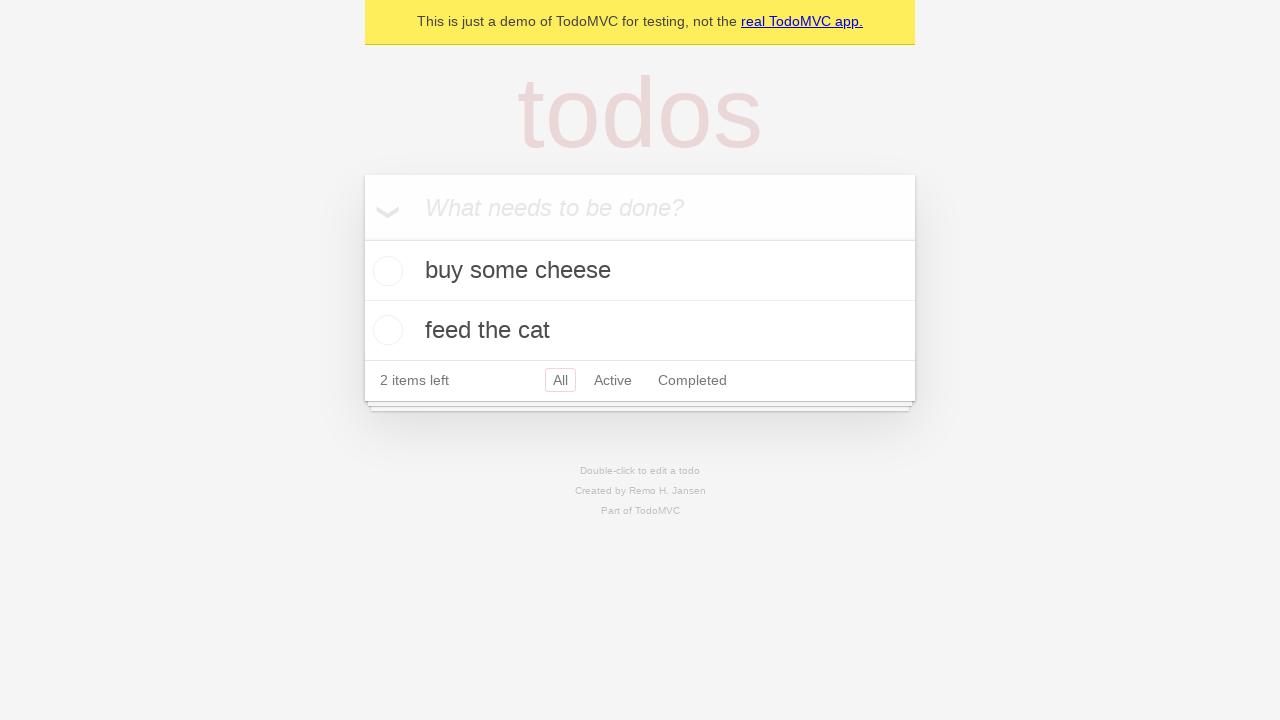

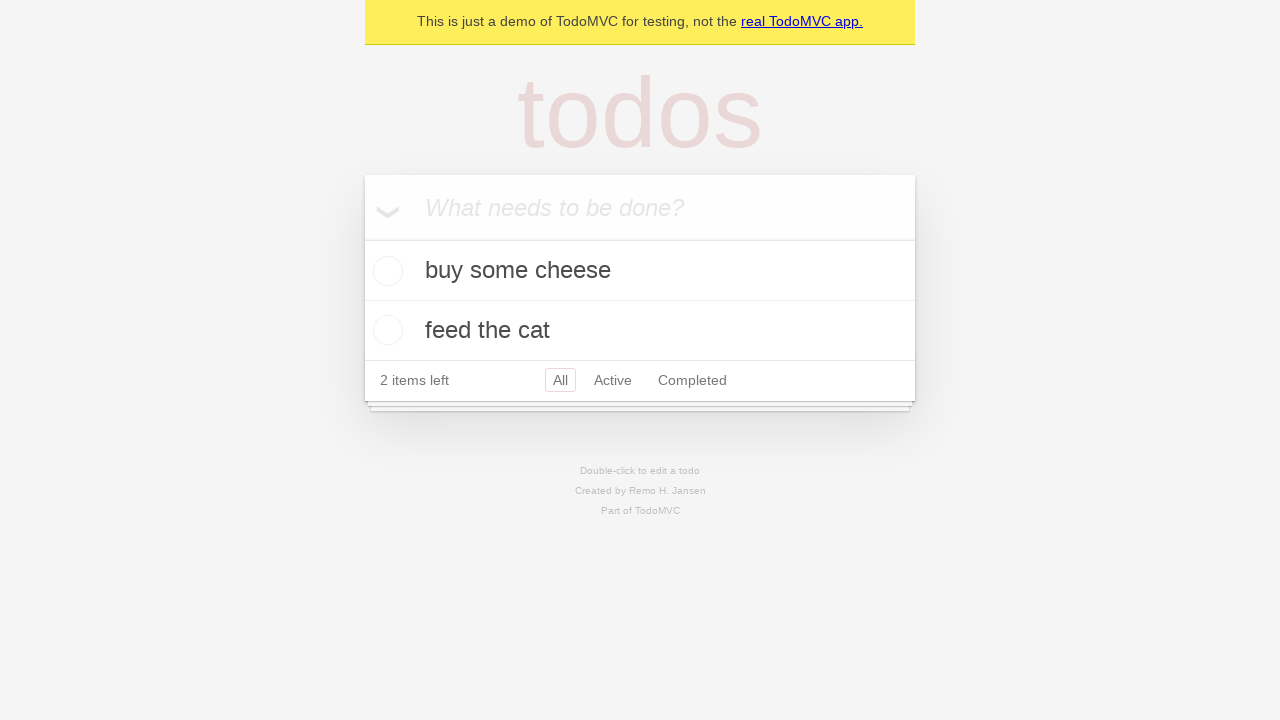